Tests dynamic loading functionality by clicking the Start button and waiting for the loading bar to disappear, then verifies the "Hello World!" text appears.

Starting URL: https://the-internet.herokuapp.com/dynamic_loading/2

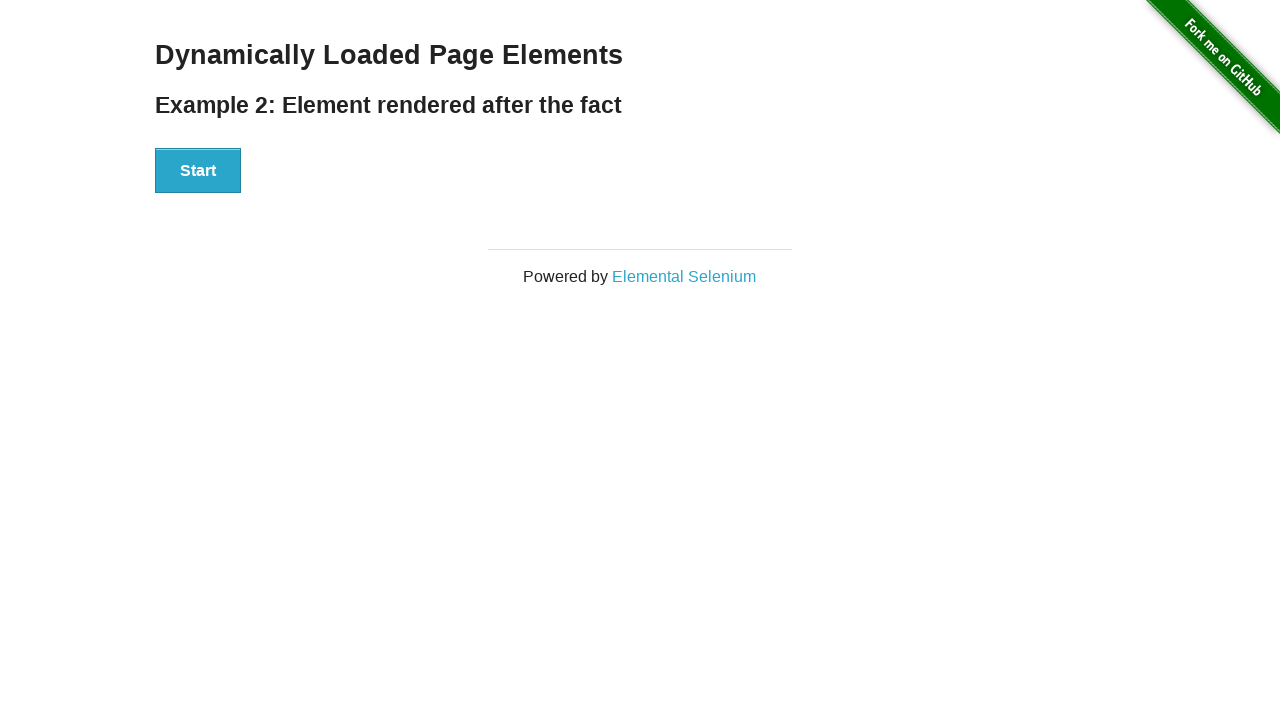

Clicked the Start button at (198, 171) on xpath=//button[text()='Start']
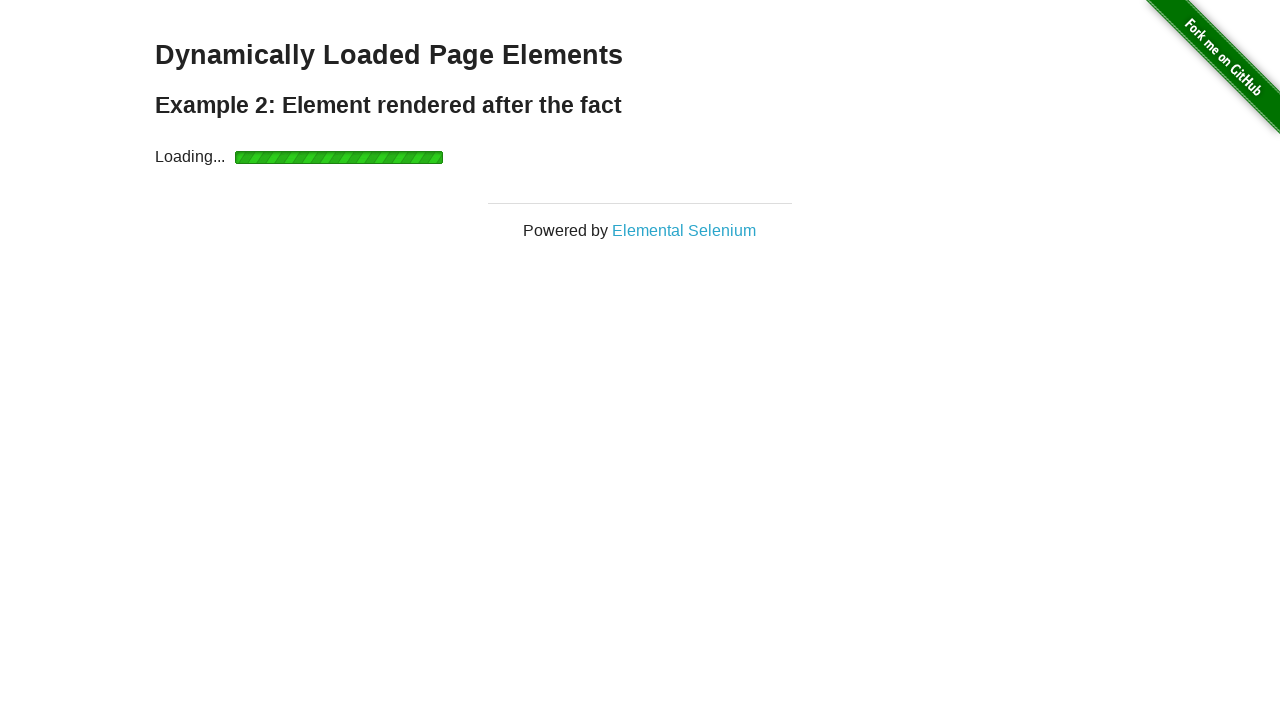

Loading bar appeared
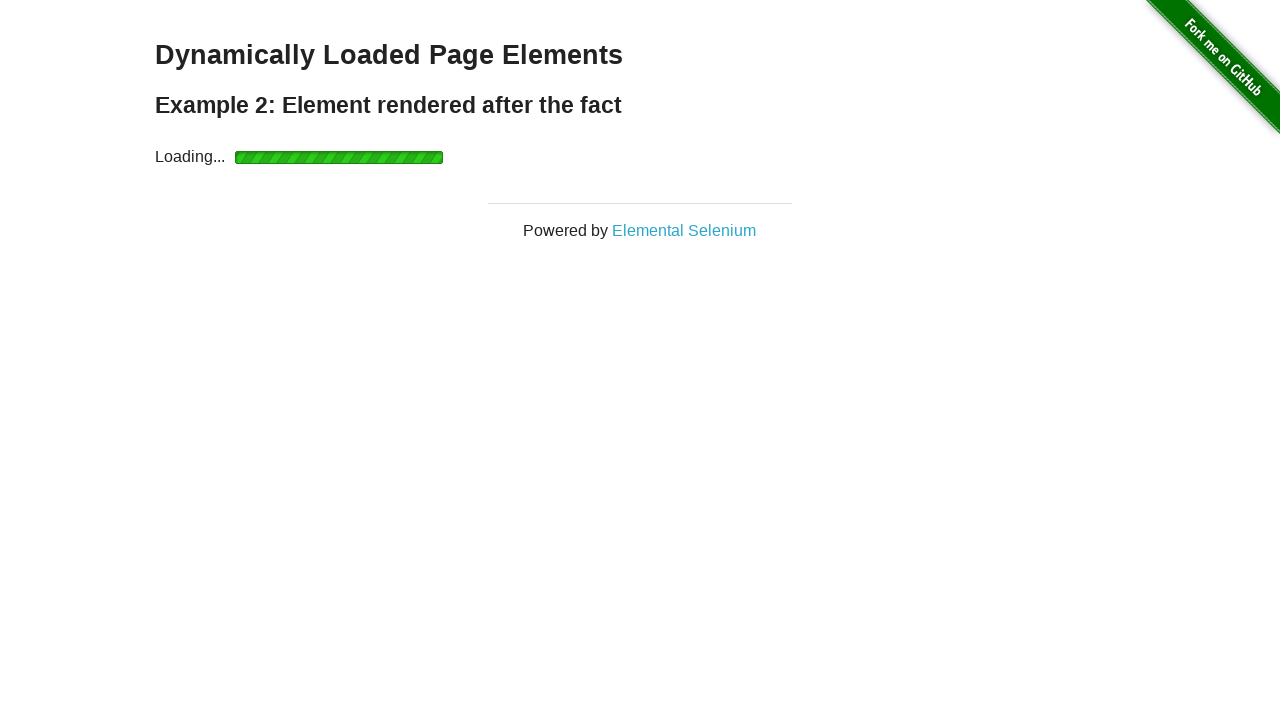

Loading bar disappeared
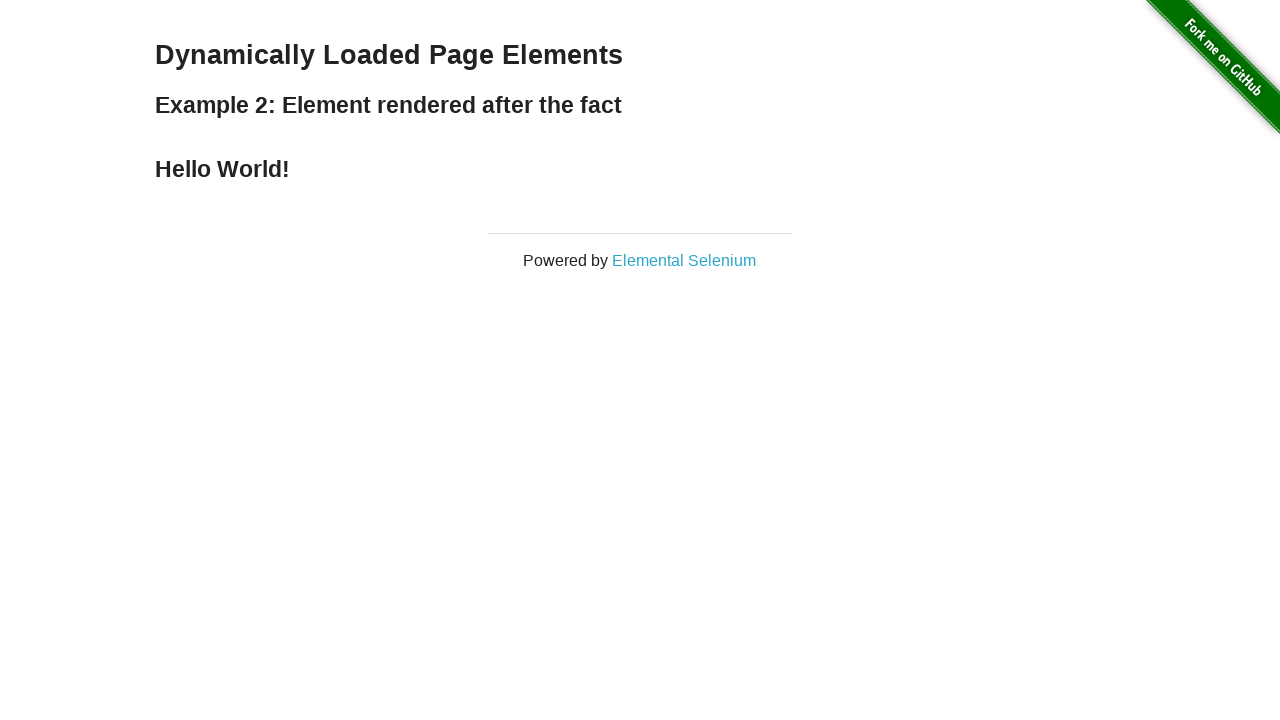

Located the 'Hello World!' element
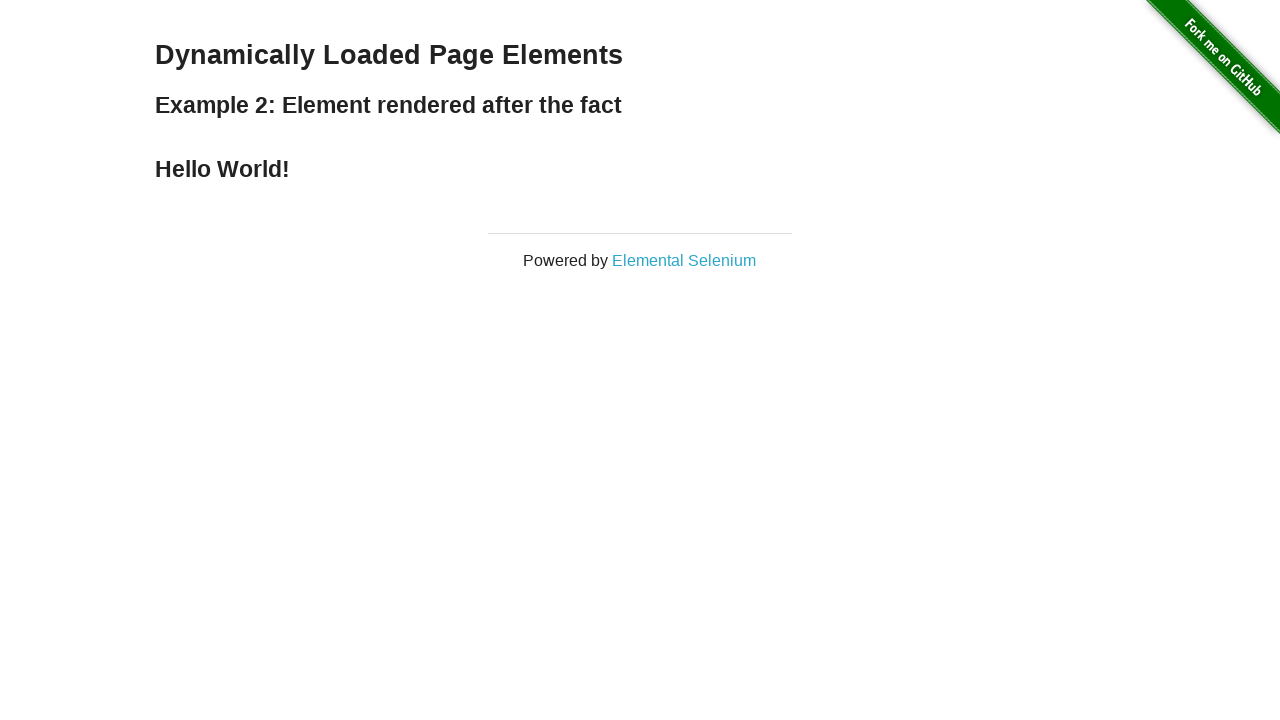

Verified 'Hello World!' text is displayed correctly
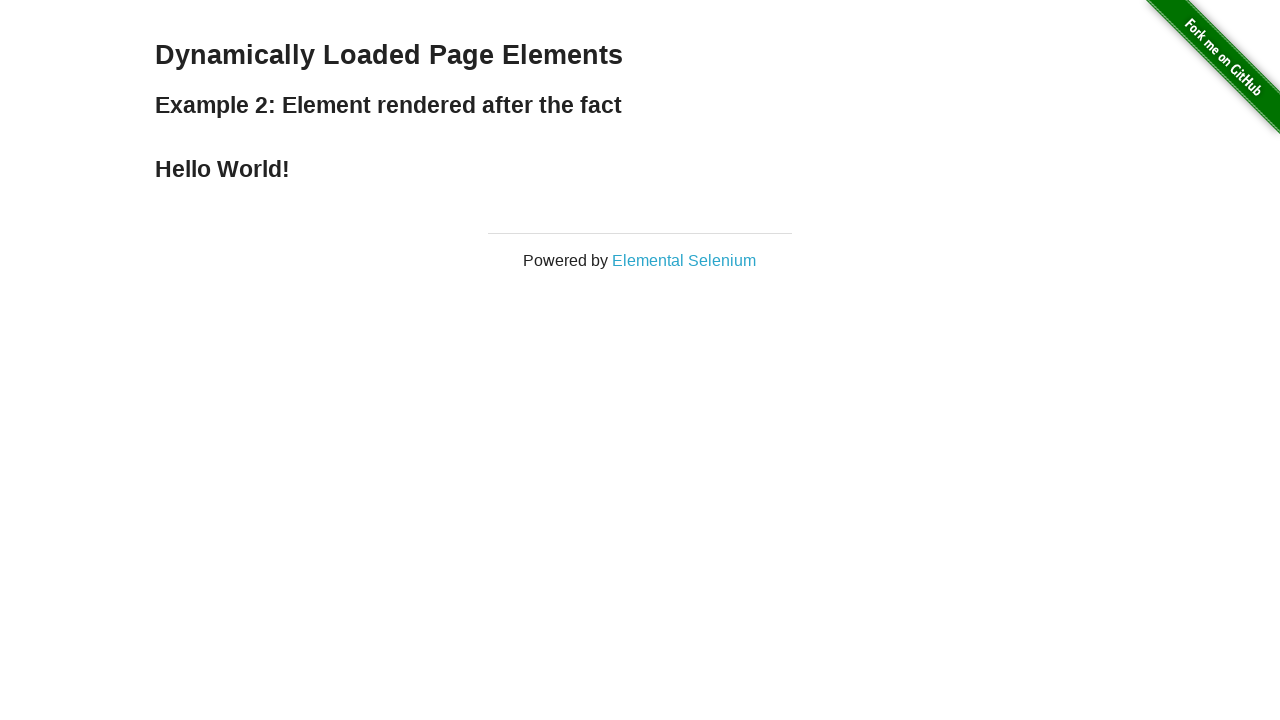

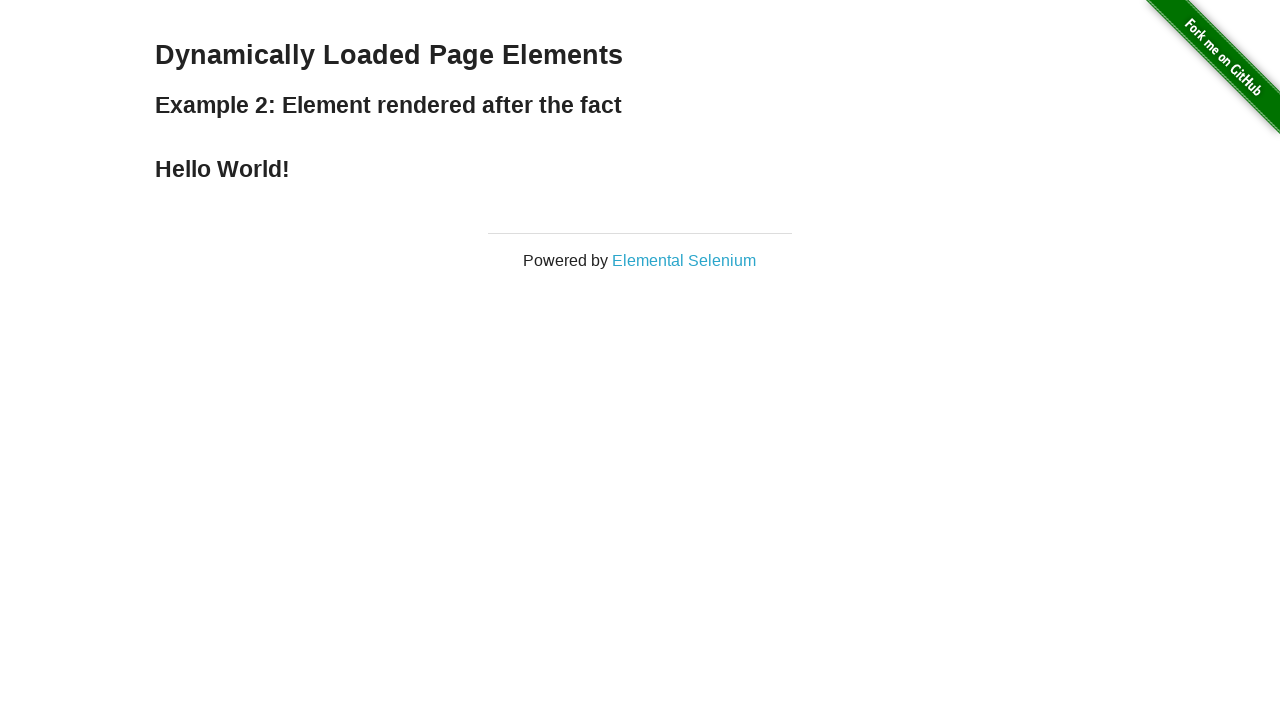